Tests data table sorting in descending order with attributes by clicking the dues column header twice

Starting URL: http://the-internet.herokuapp.com/tables

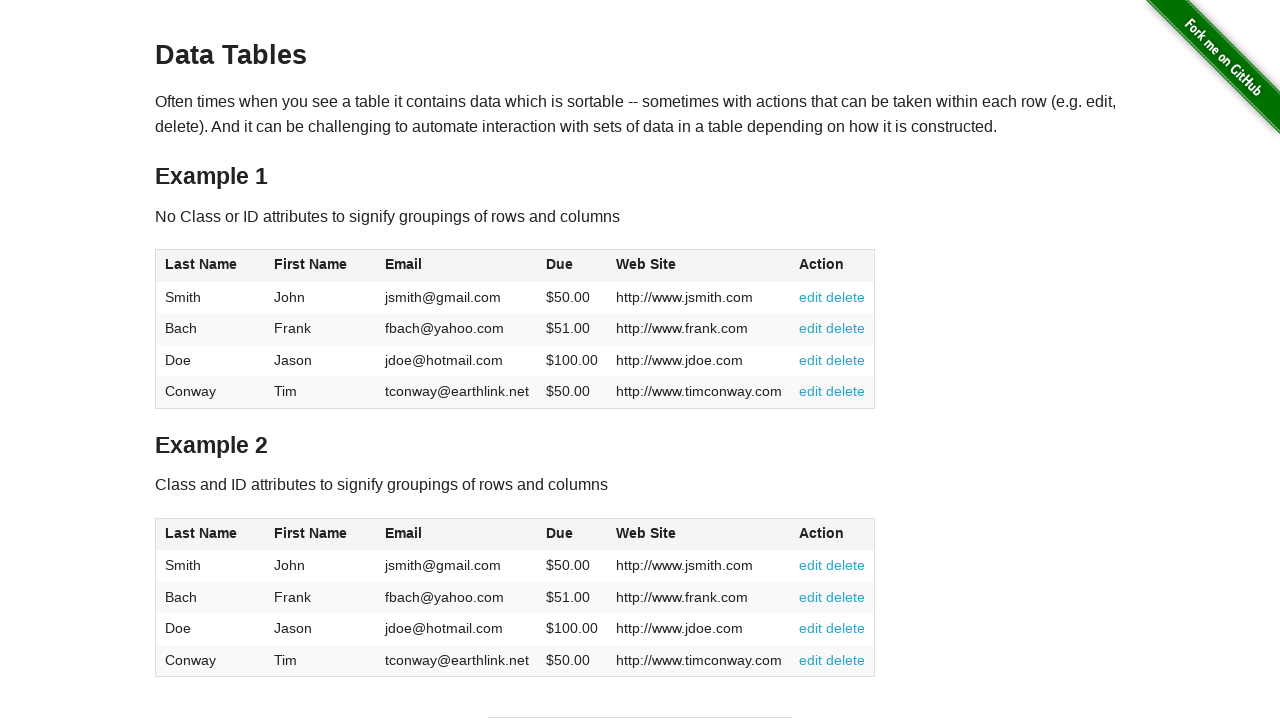

Clicked the dues column header first time at (560, 533) on #table2 thead .dues
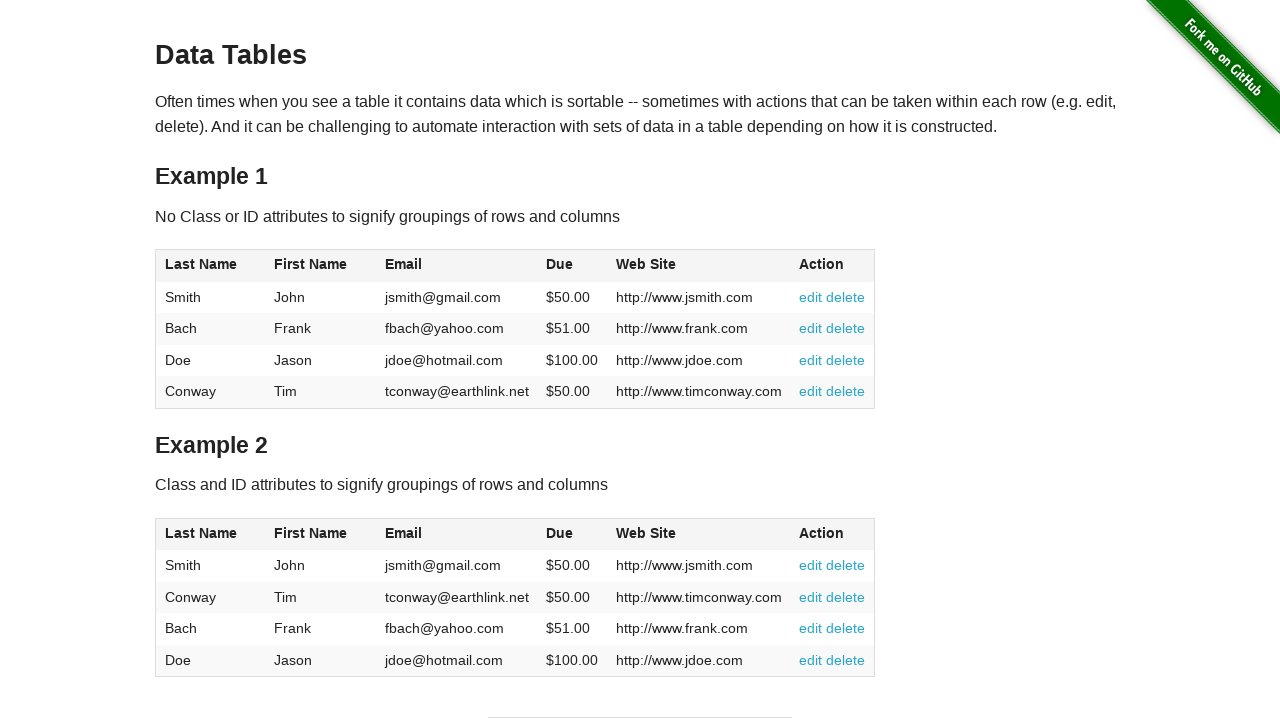

Clicked the dues column header second time to sort in descending order at (560, 533) on #table2 thead .dues
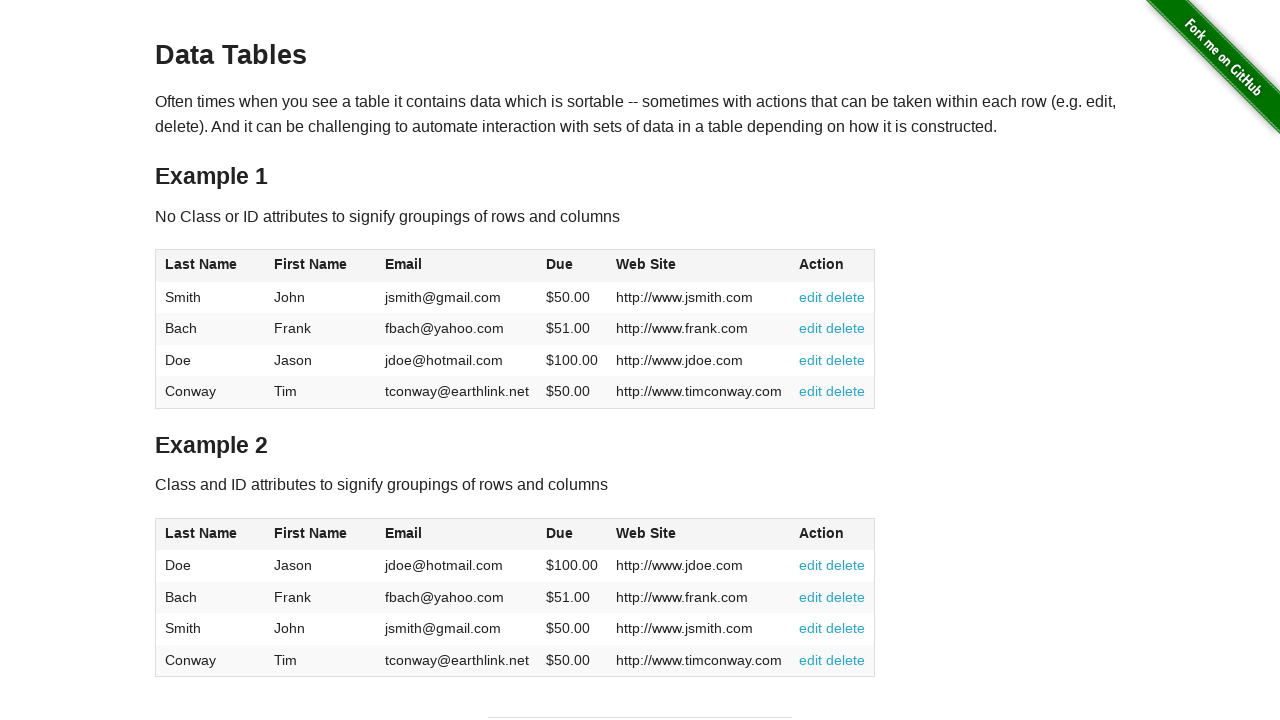

Table cells in dues column loaded and visible
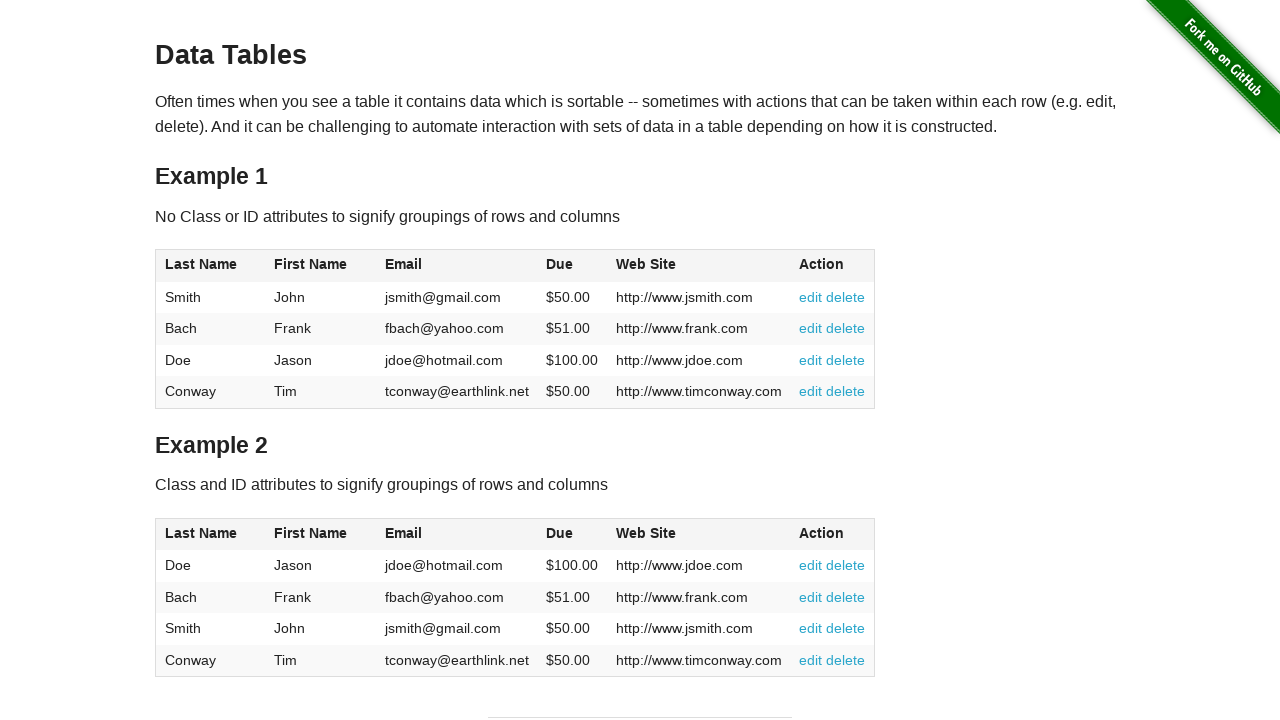

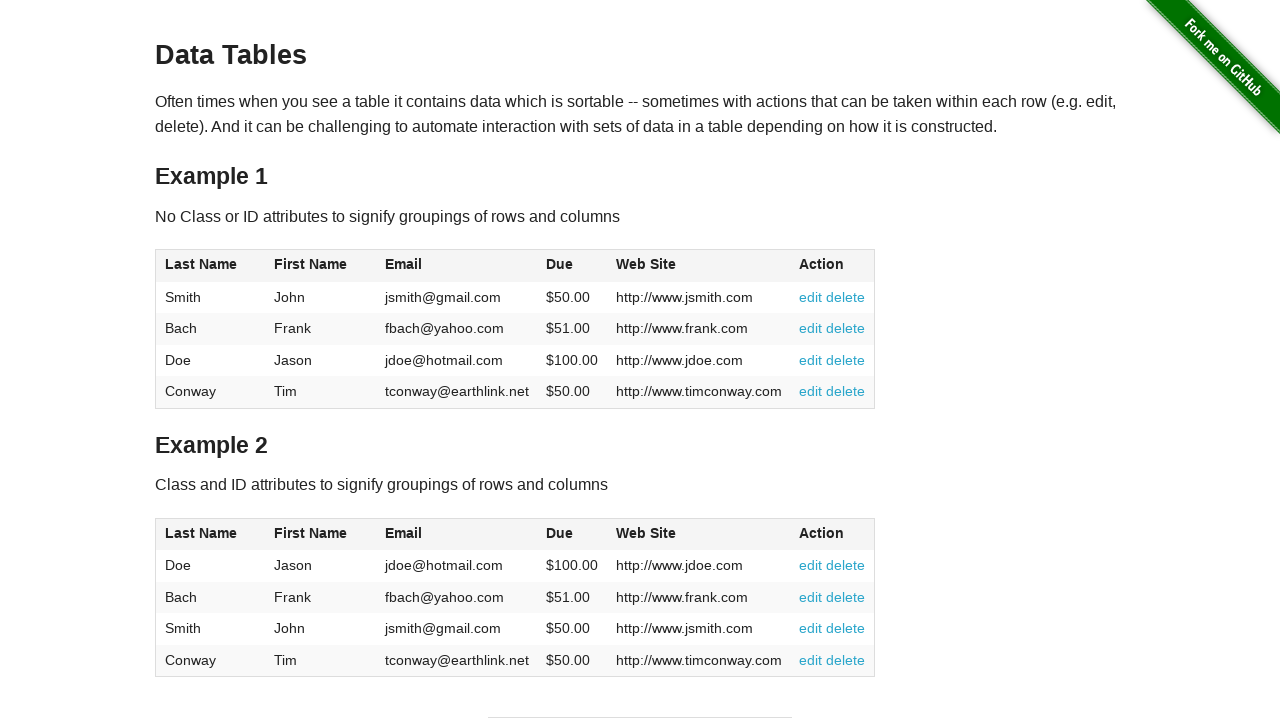